Tests clicking a button with a dynamic ID on the UI Testing Playground site. The test navigates to the dynamic ID page and clicks the blue primary button multiple times to verify it can be clicked even when the button's ID changes on each page load.

Starting URL: http://uitestingplayground.com/dynamicid

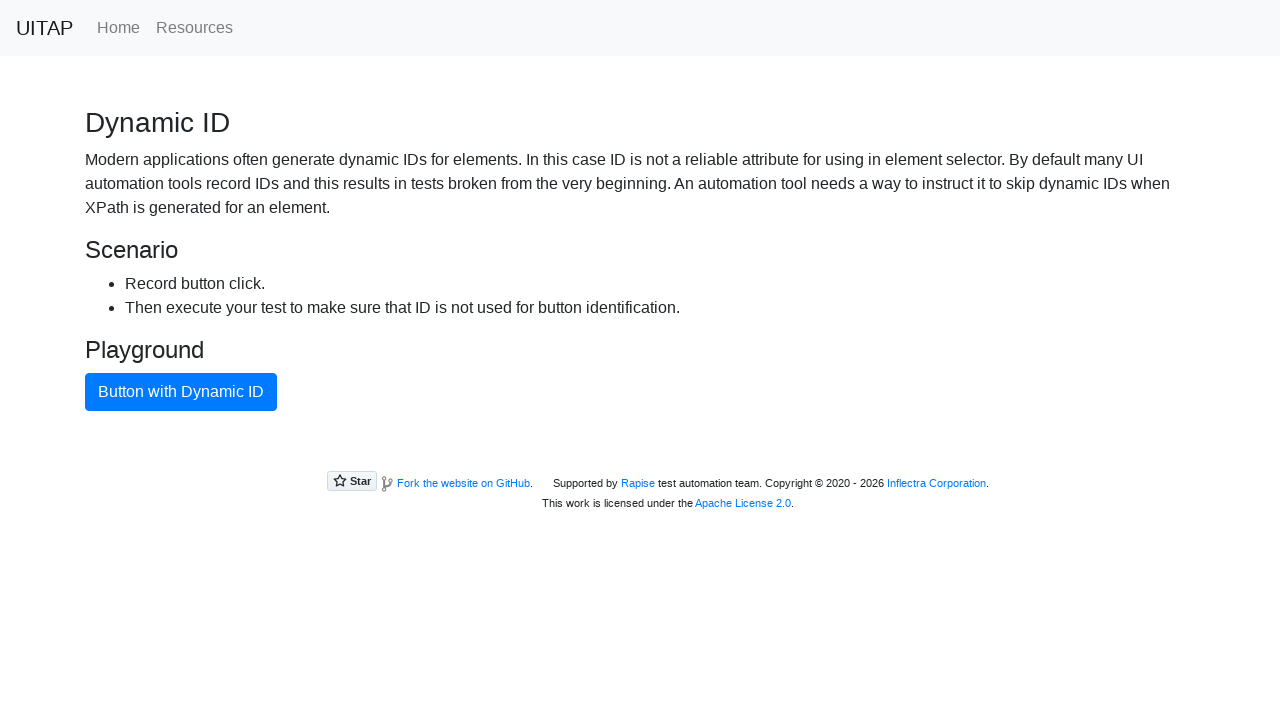

Clicked the blue primary button with dynamic ID at (181, 392) on button.btn-primary
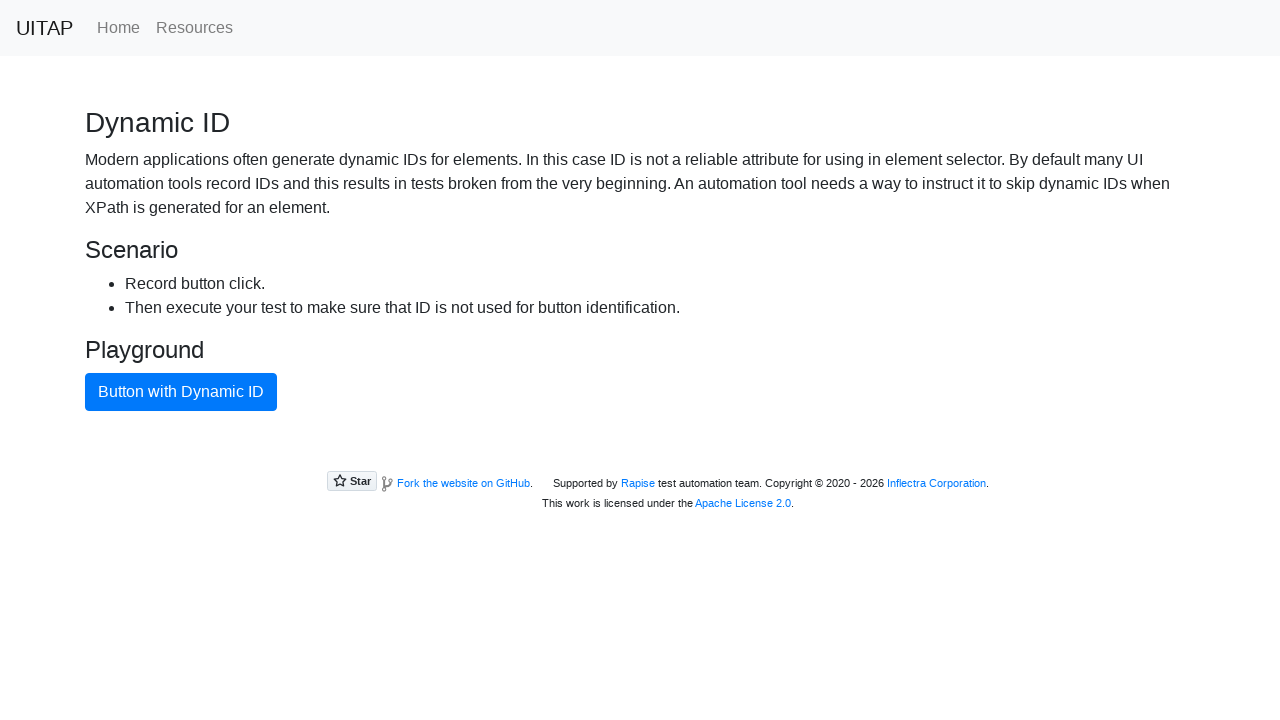

Navigated to dynamic ID page (iteration 2)
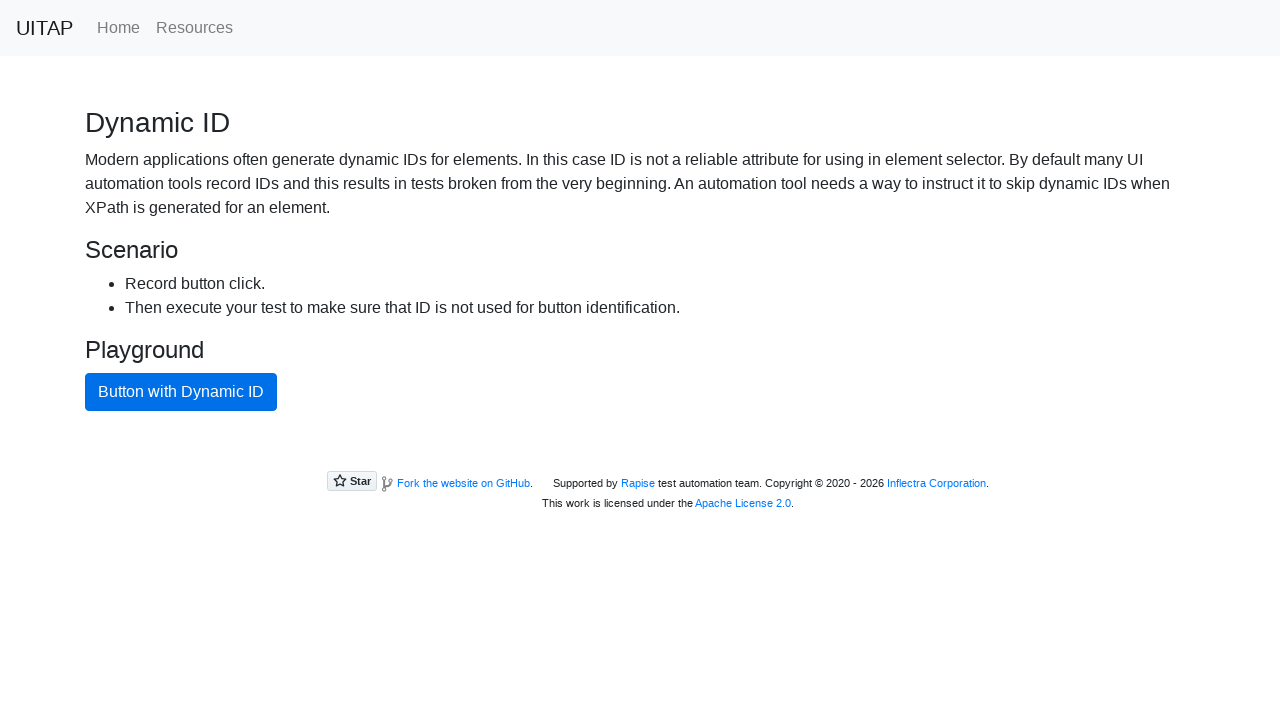

Clicked the blue primary button with dynamic ID (iteration 2) at (181, 392) on button.btn-primary
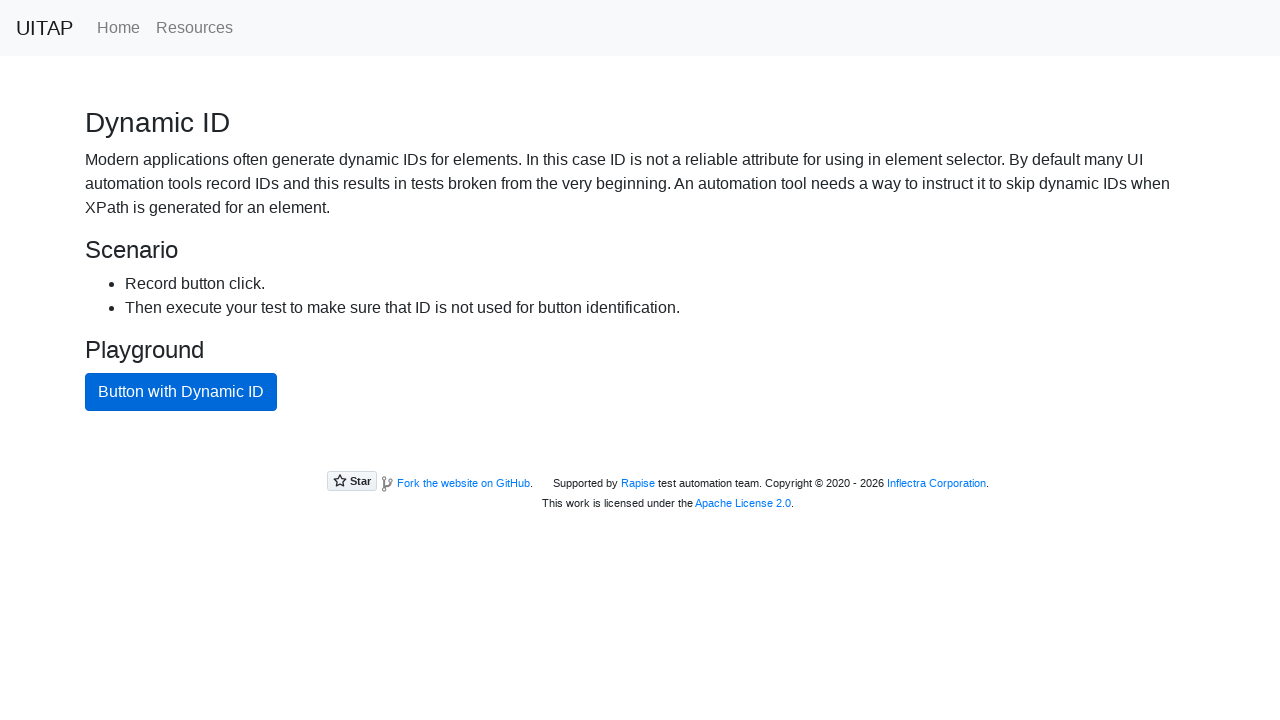

Navigated to dynamic ID page (iteration 3)
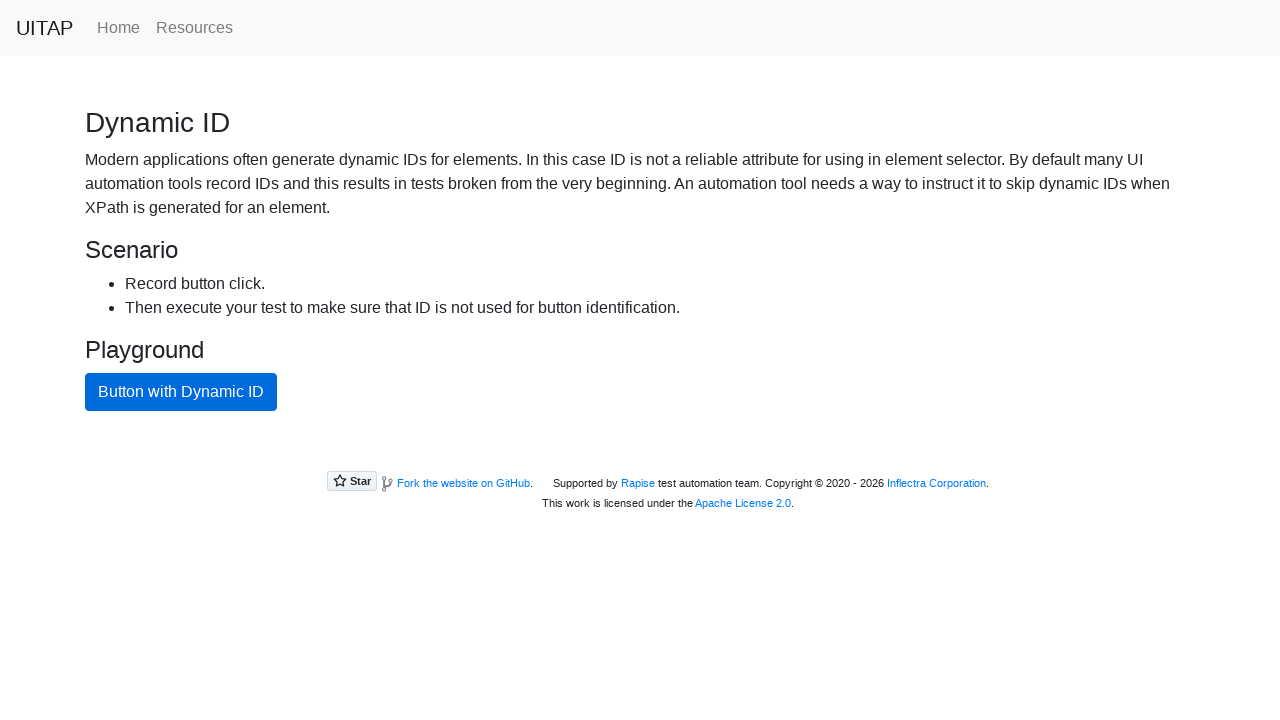

Clicked the blue primary button with dynamic ID (iteration 3) at (181, 392) on button.btn-primary
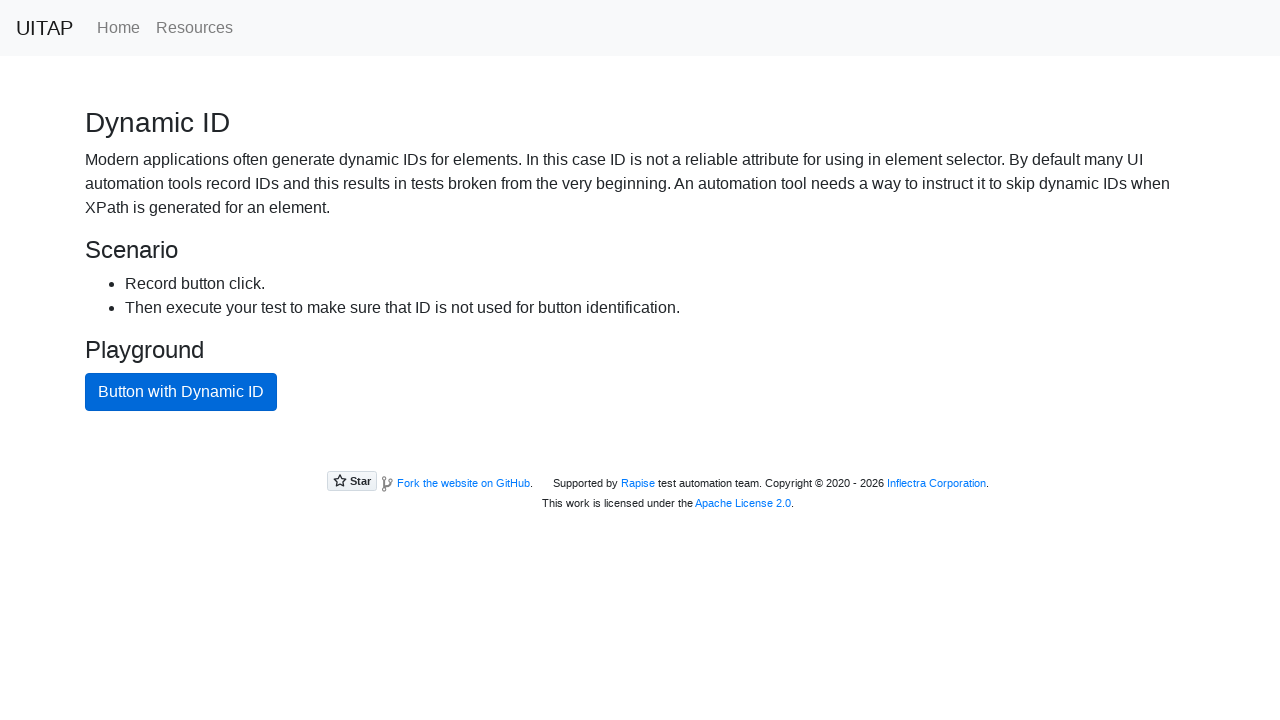

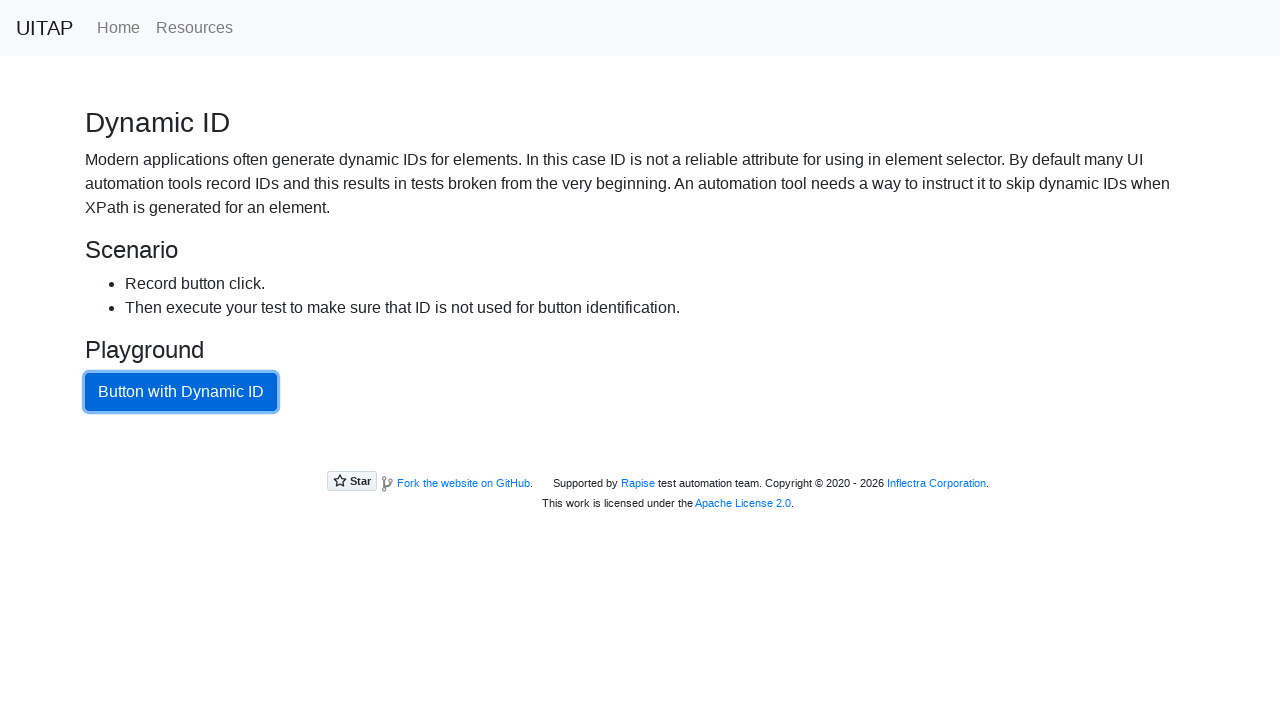